Tests handling of simple JavaScript alerts by clicking a button that triggers an alert and accepting it

Starting URL: https://demoqa.com/alerts

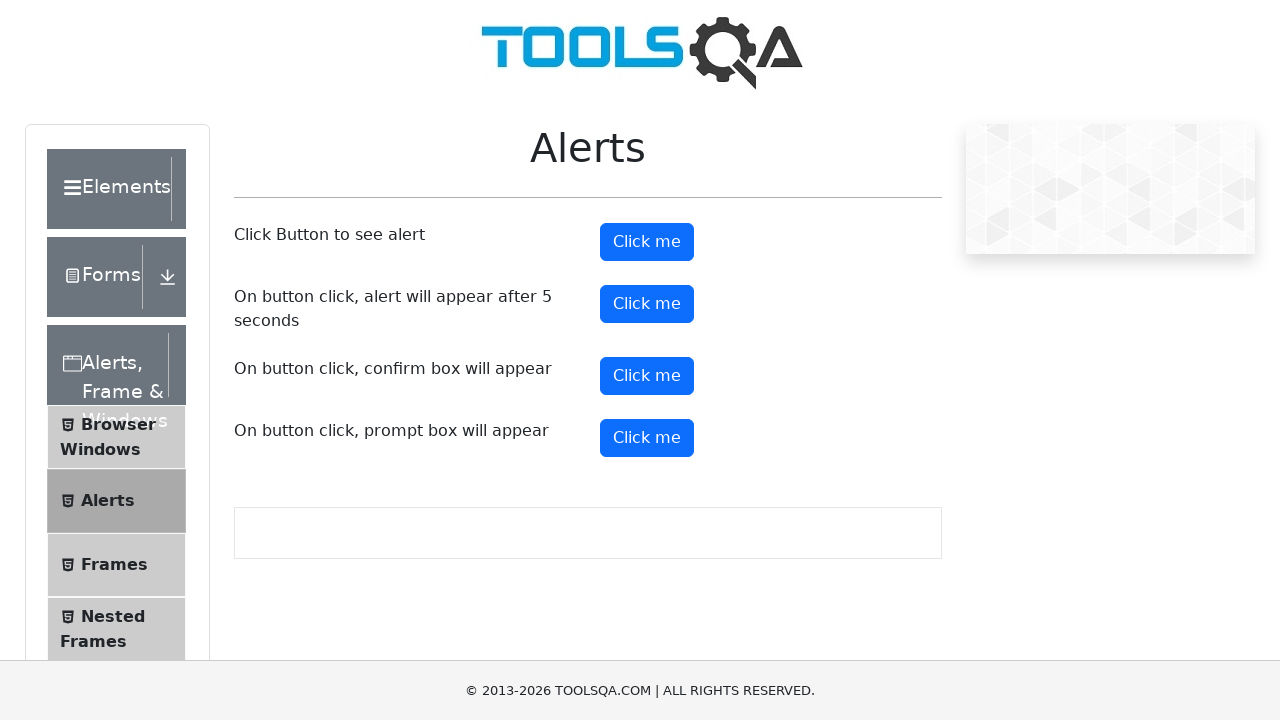

Clicked button to trigger simple alert at (647, 242) on button#alertButton
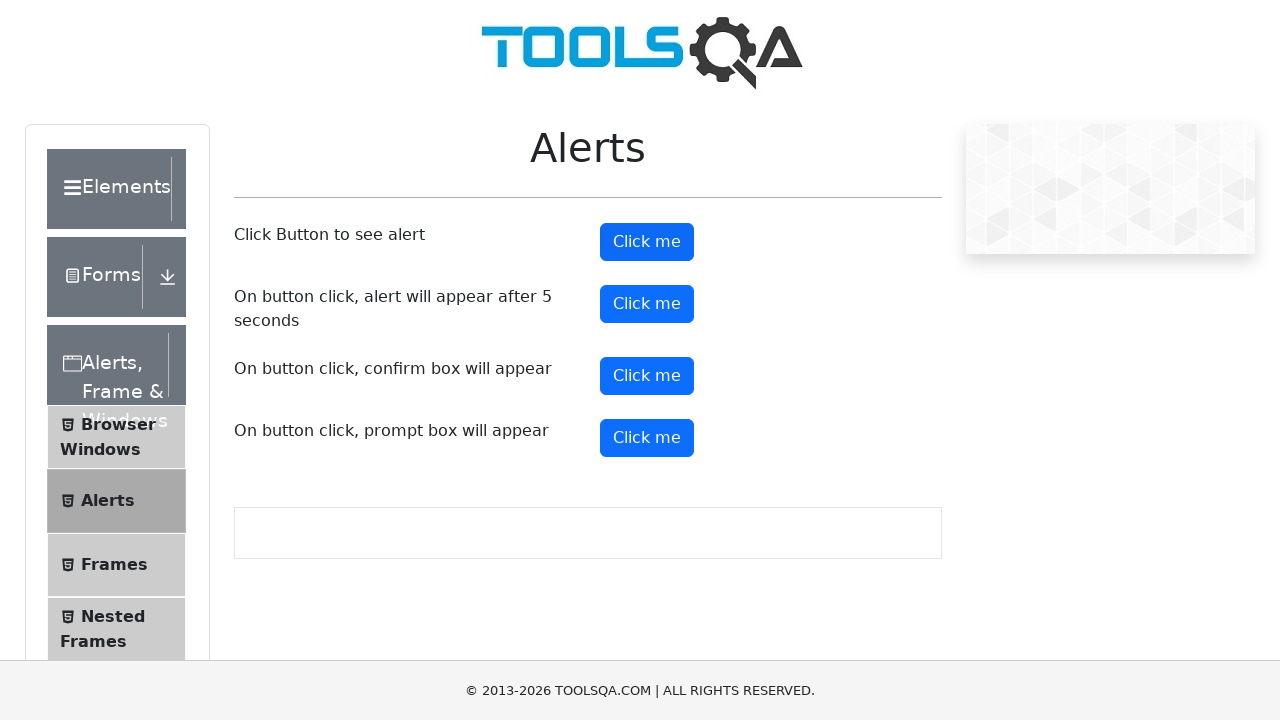

Set up dialog handler to accept alerts
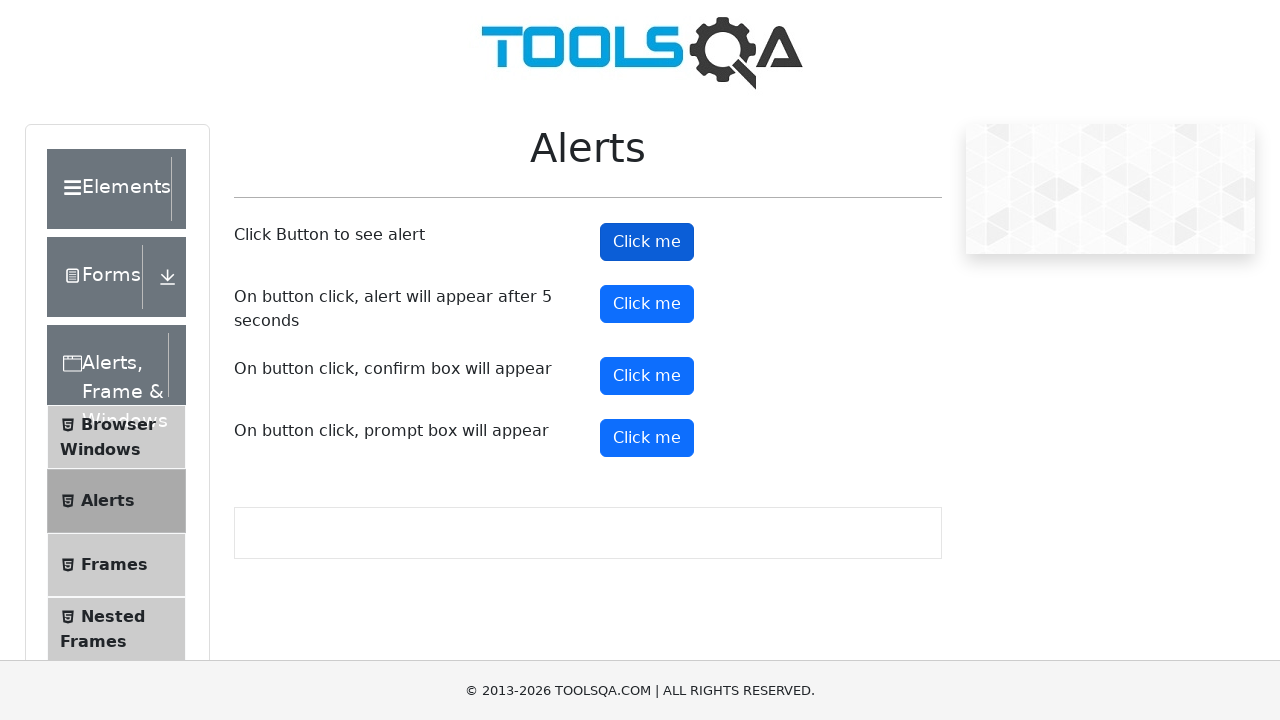

Waited 500ms for alert to be handled
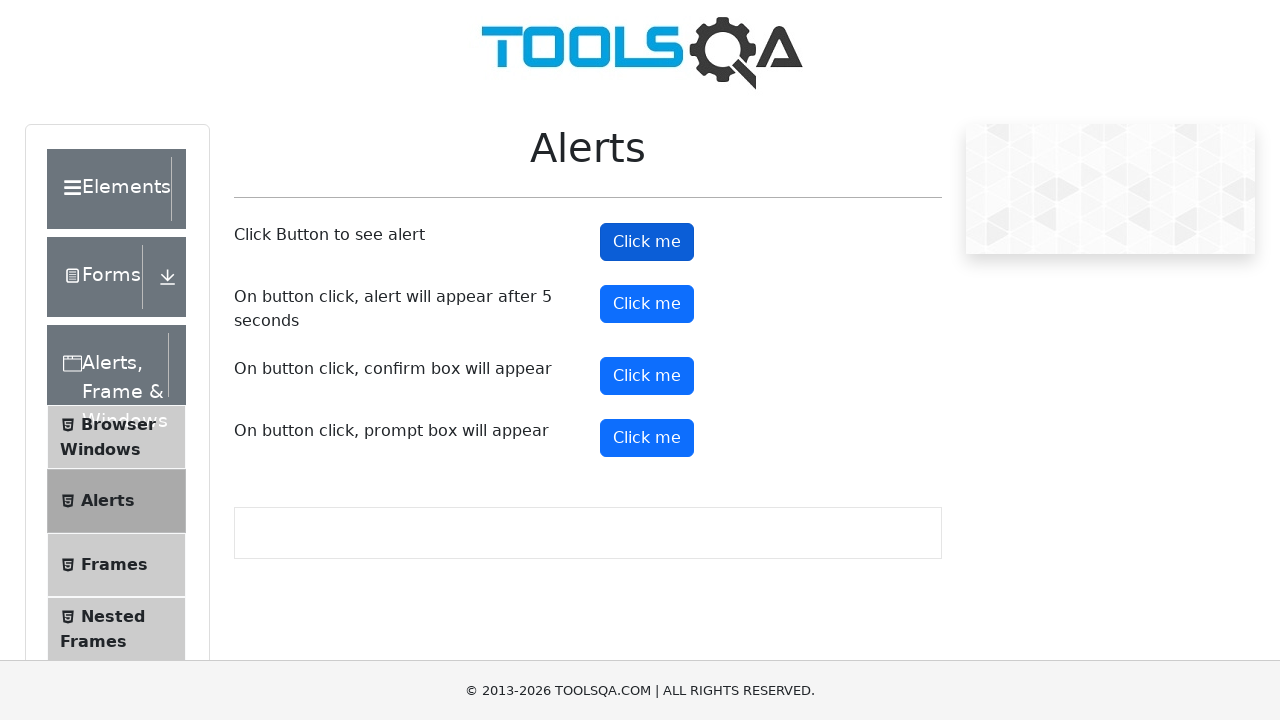

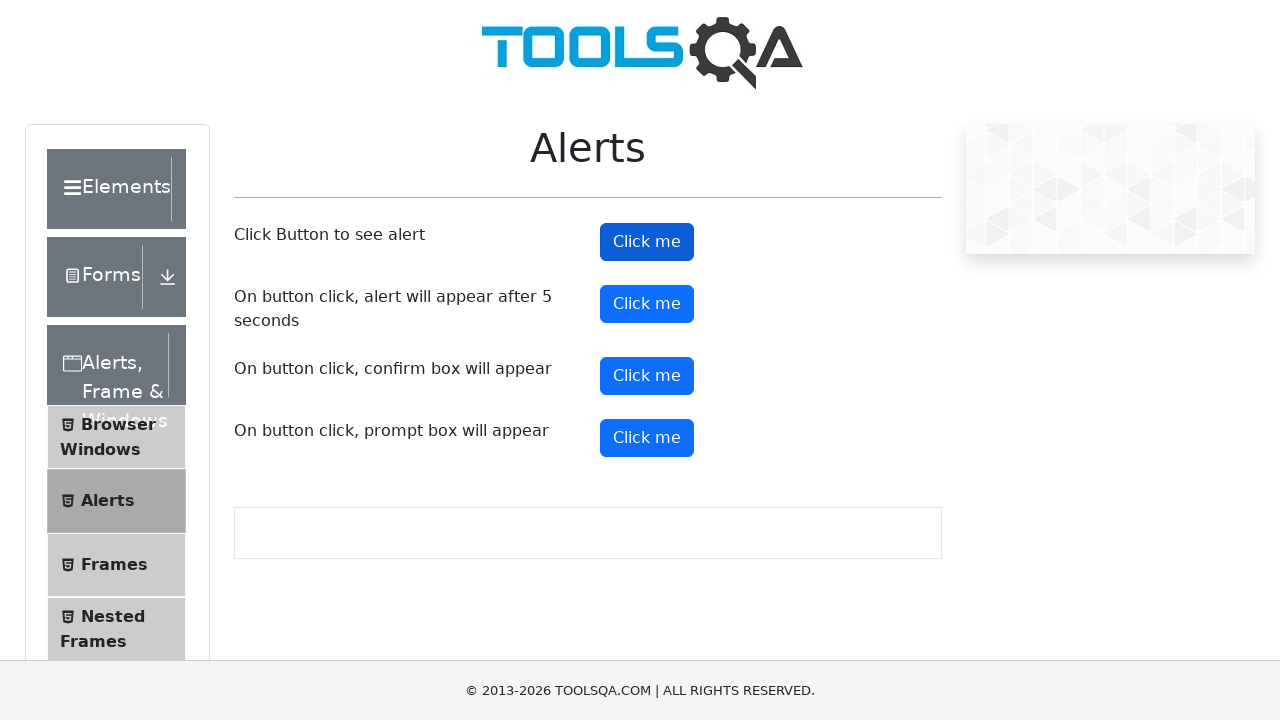